Tests that height field displays correctly after entering student data

Starting URL: https://ciscodeto.github.io/AcodemiaGerenciamento/yalunos.html

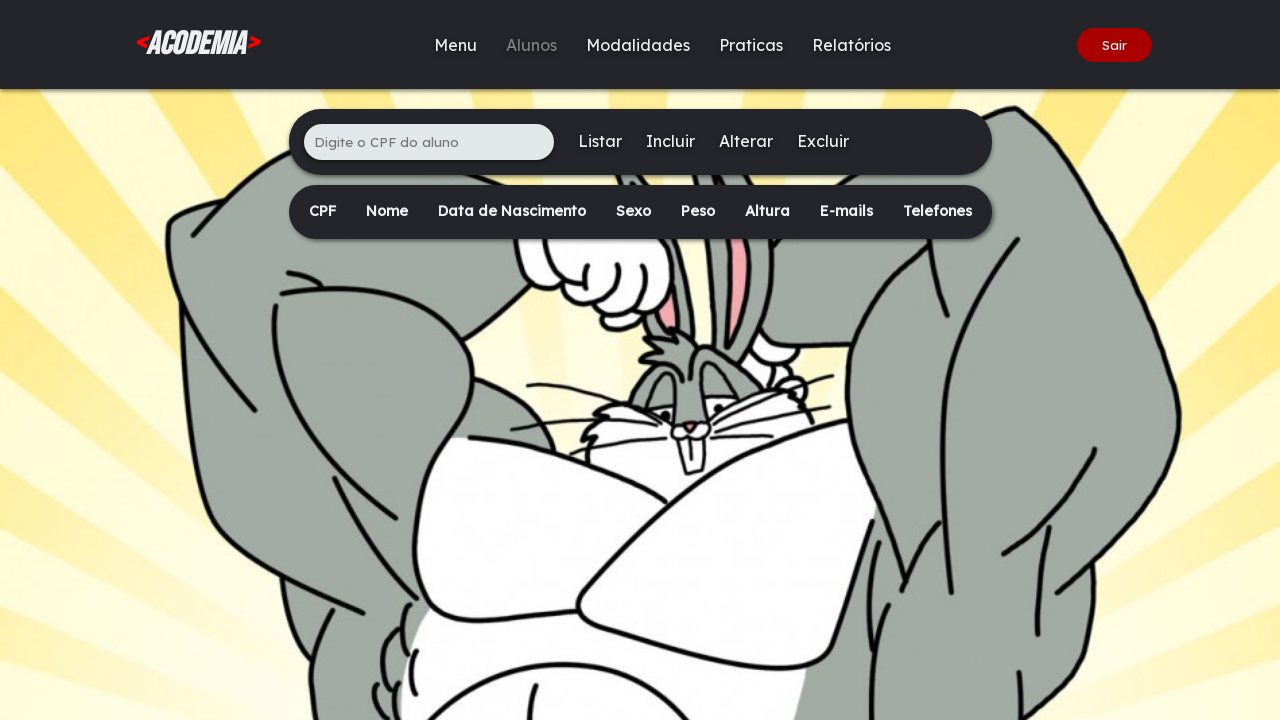

Filled CPF field with '789.123.456-78' on xpath=/html/body/div[2]/main/div[1]/ul/li[1]/input
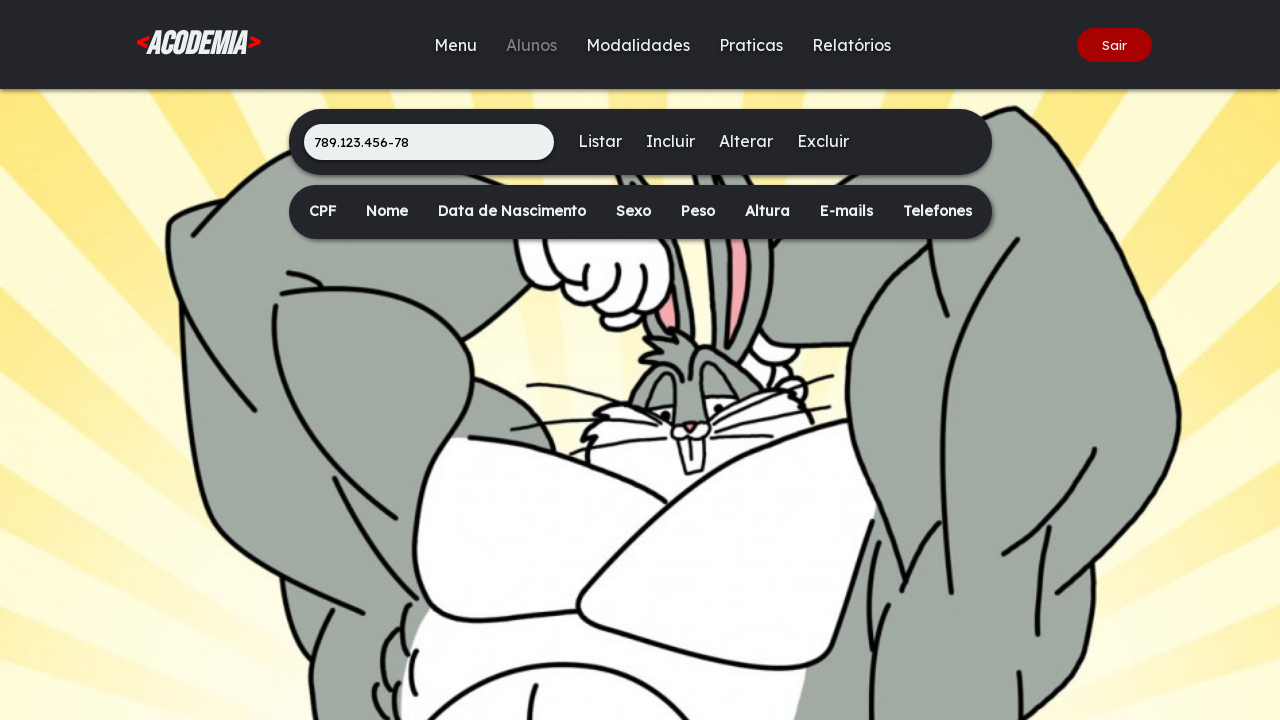

Clicked 'Incluir' button to add student at (670, 141) on xpath=/html/body/div[2]/main/div[1]/ul/li[3]/a
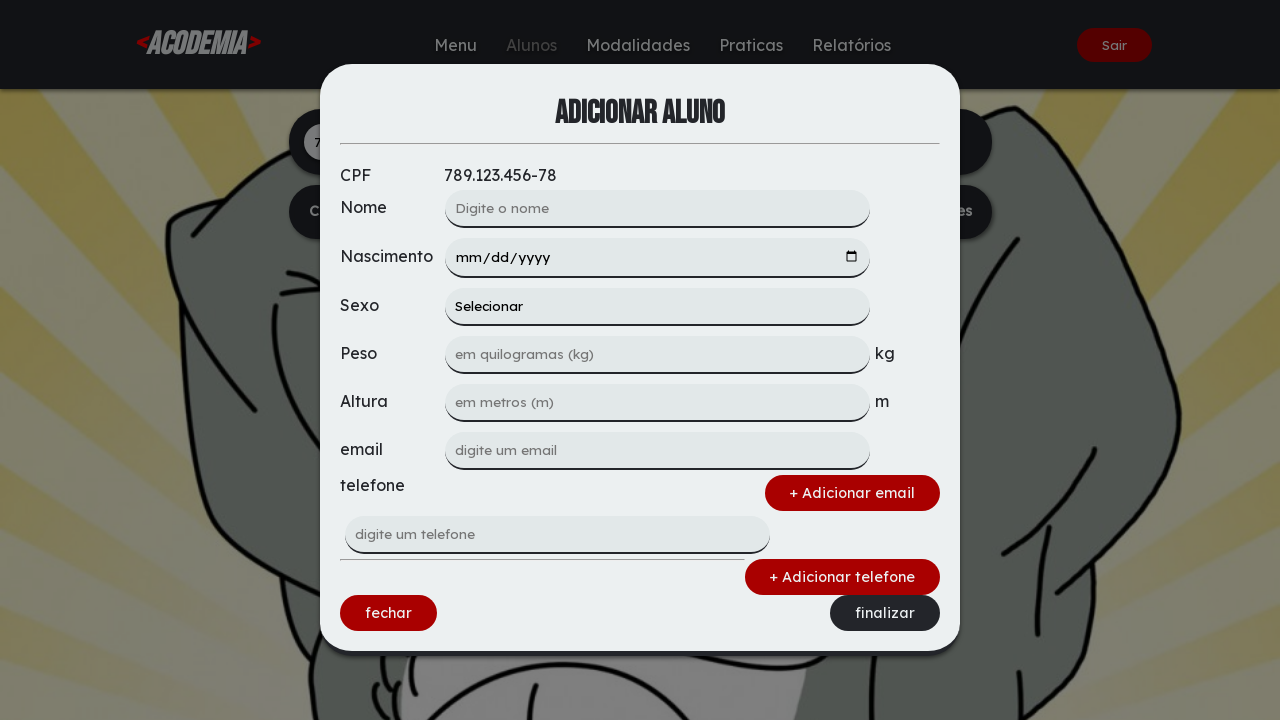

Filled weight field with '65' on xpath=/html/body/div[1]/div/form/input[3]
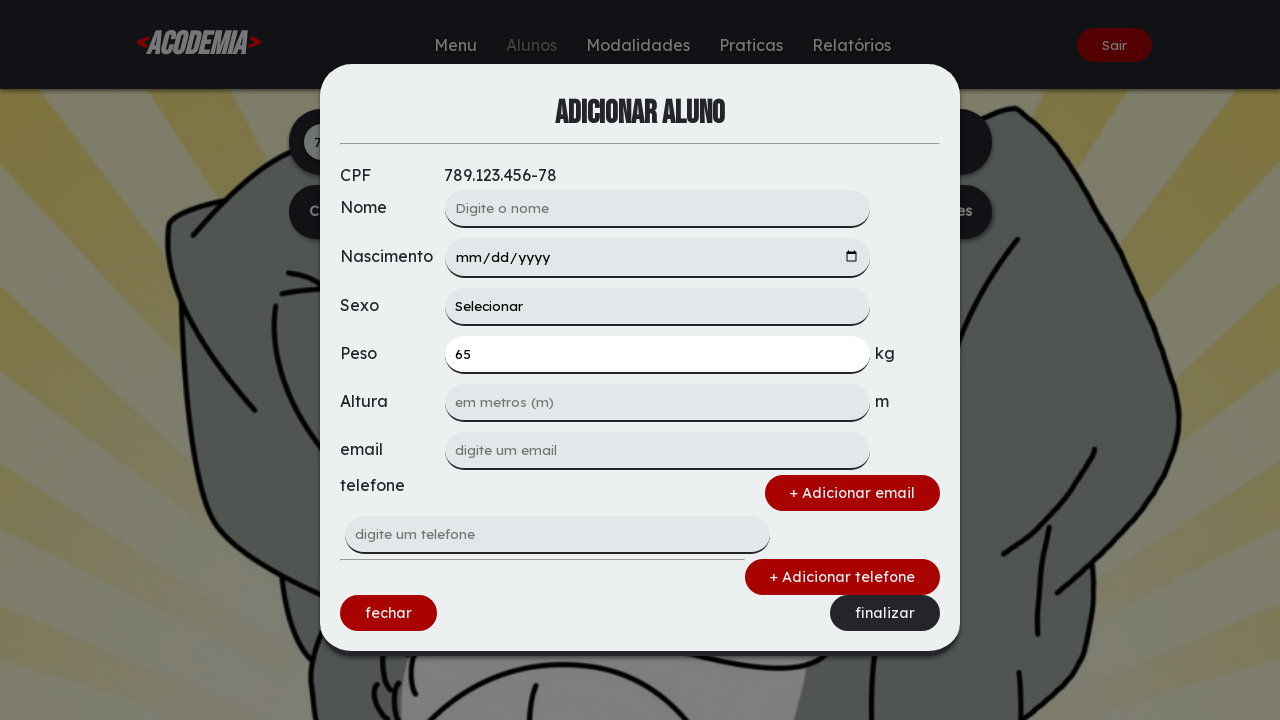

Filled height field with '1.75' on xpath=/html/body/div[1]/div/form/input[4]
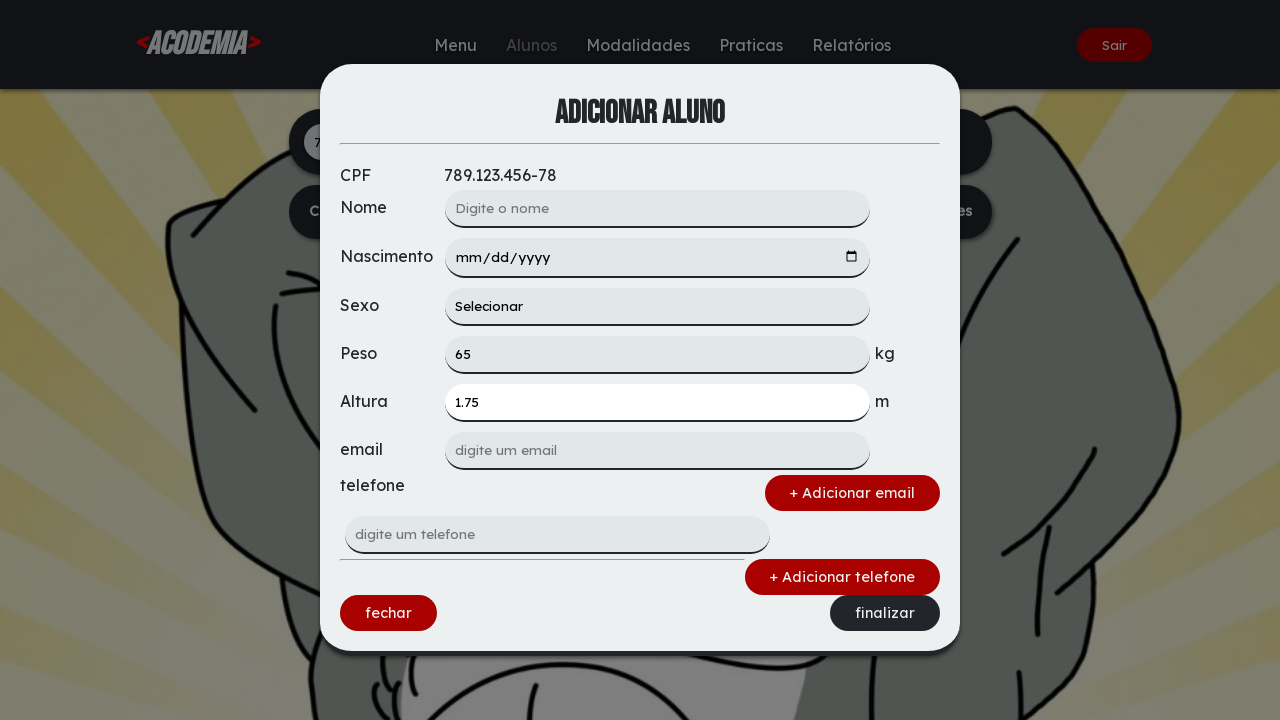

Clicked 'Finalizar' button to complete student entry at (885, 613) on xpath=/html/body/div[1]/div/form/div[3]/a[2]
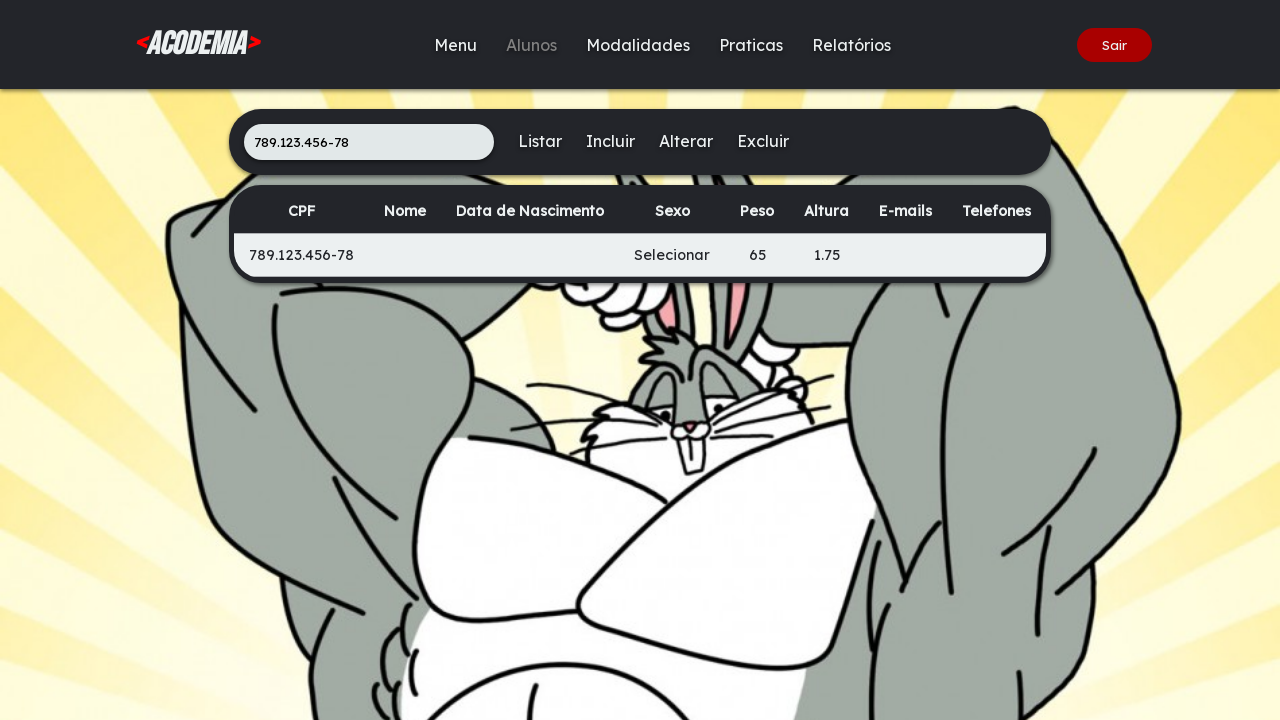

Clicked 'Listar' button to display student list at (540, 141) on xpath=/html/body/div[2]/main/div[1]/ul/li[2]/a
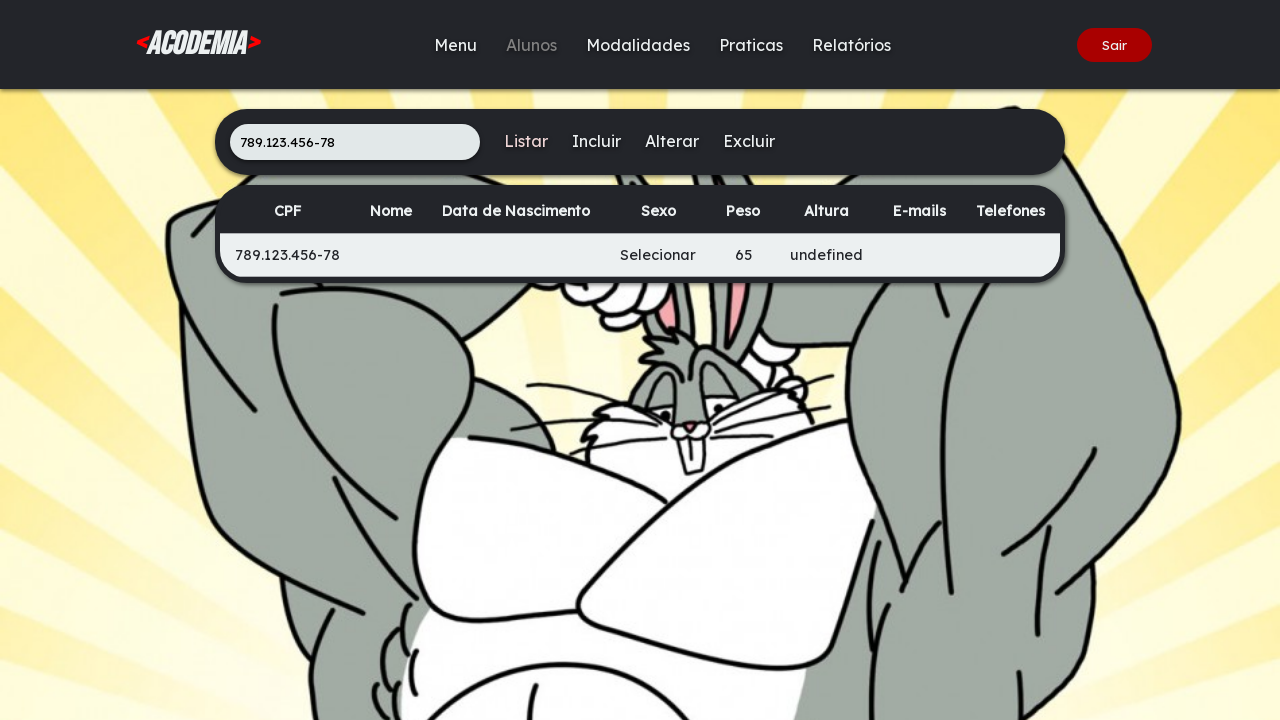

Height field displayed correctly in student list table
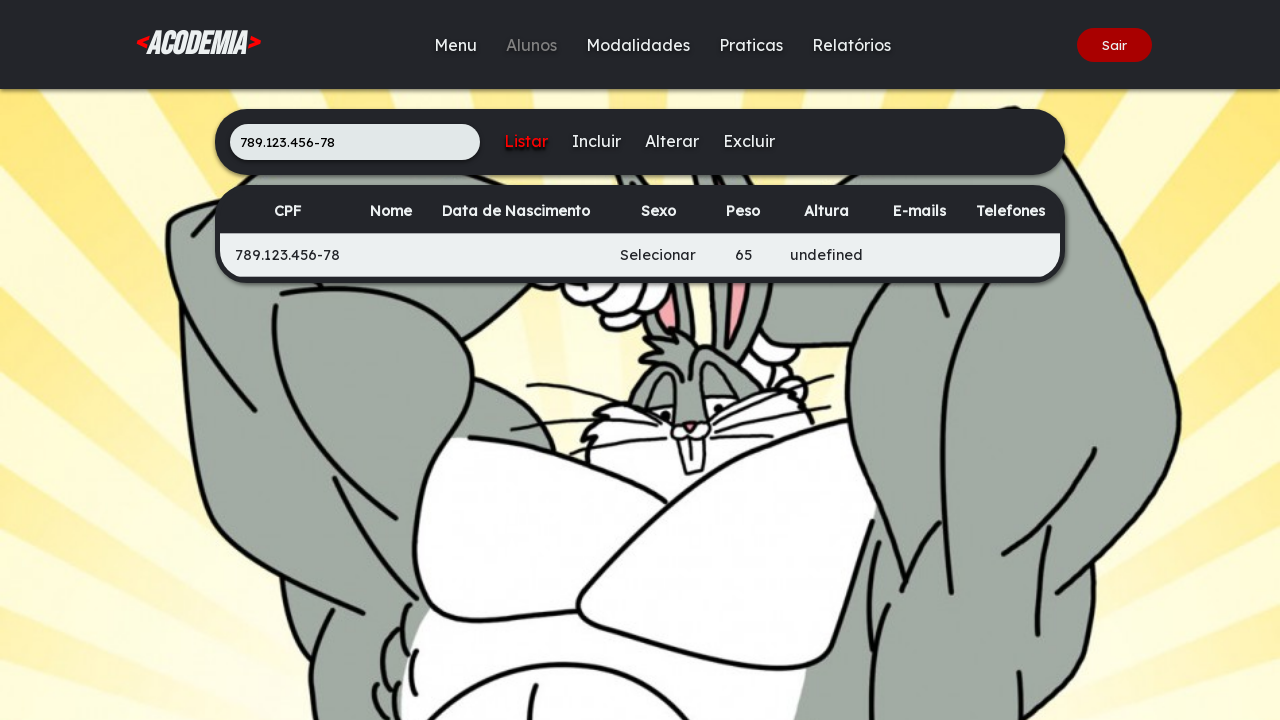

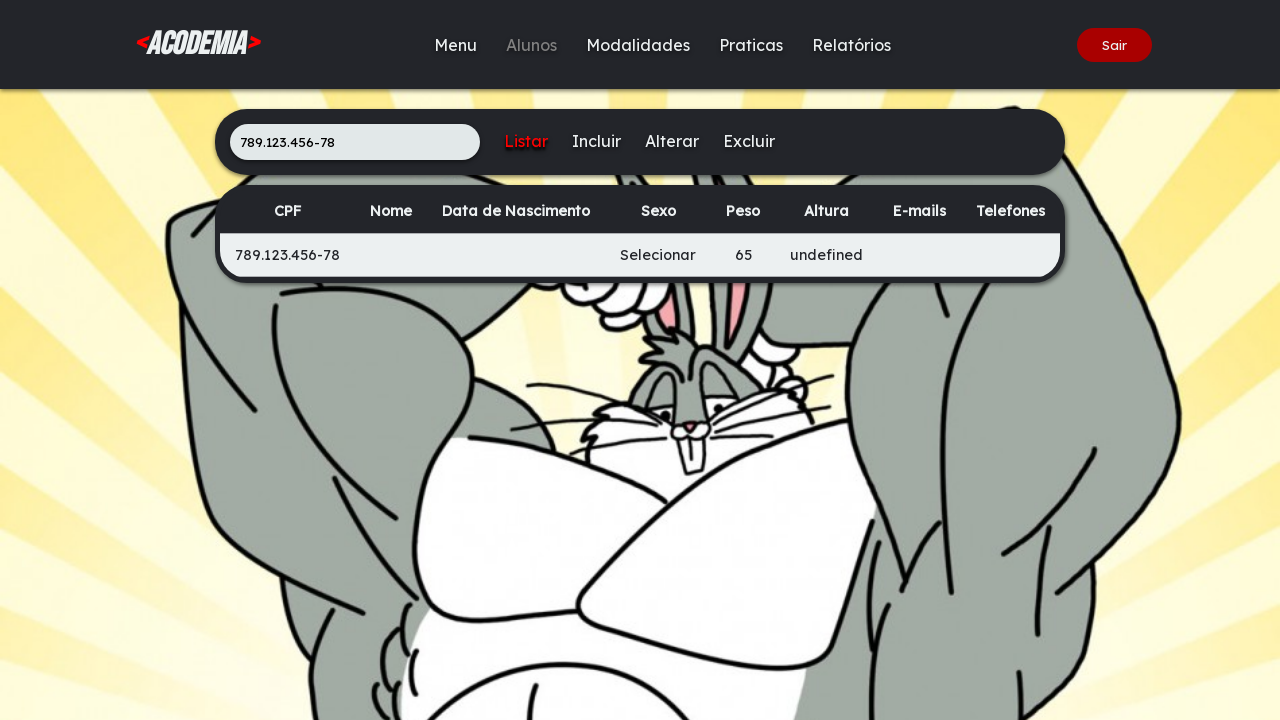